Tests dynamic element visibility by waiting for a button to become visible after a delay

Starting URL: https://demoqa.com/dynamic-properties

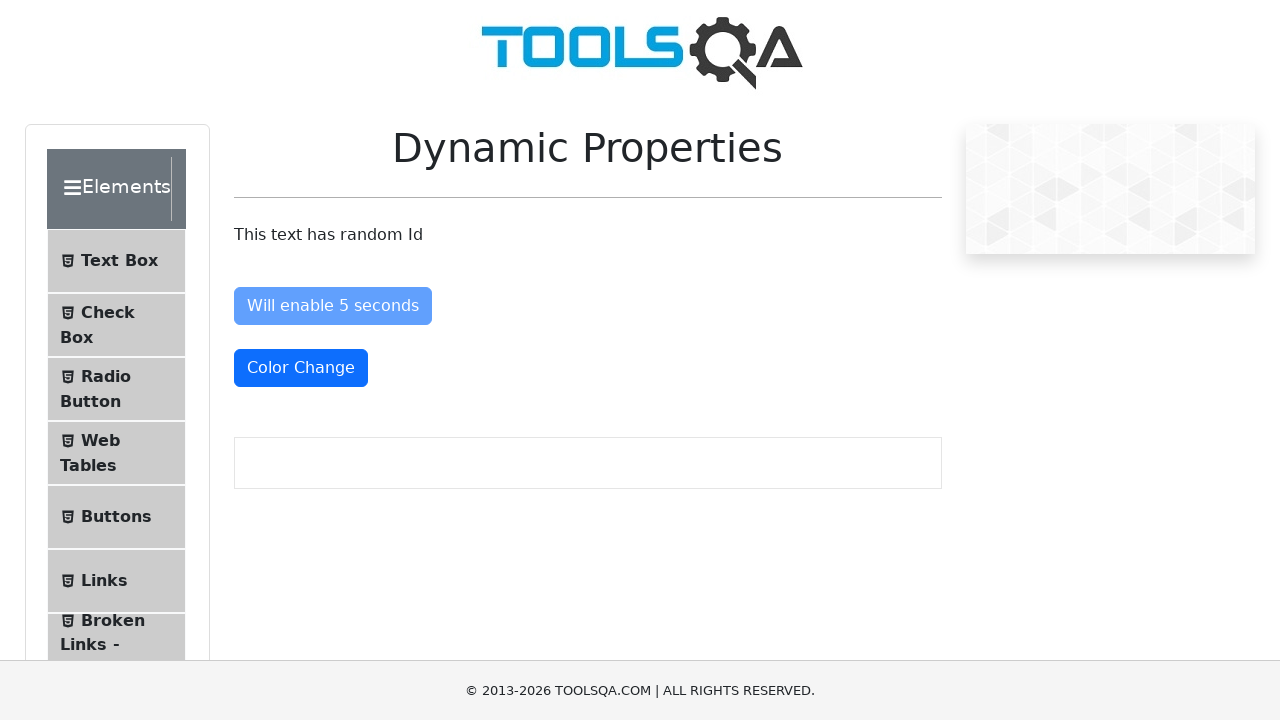

Waited for button with id 'visibleAfter' to become visible (max 10 seconds)
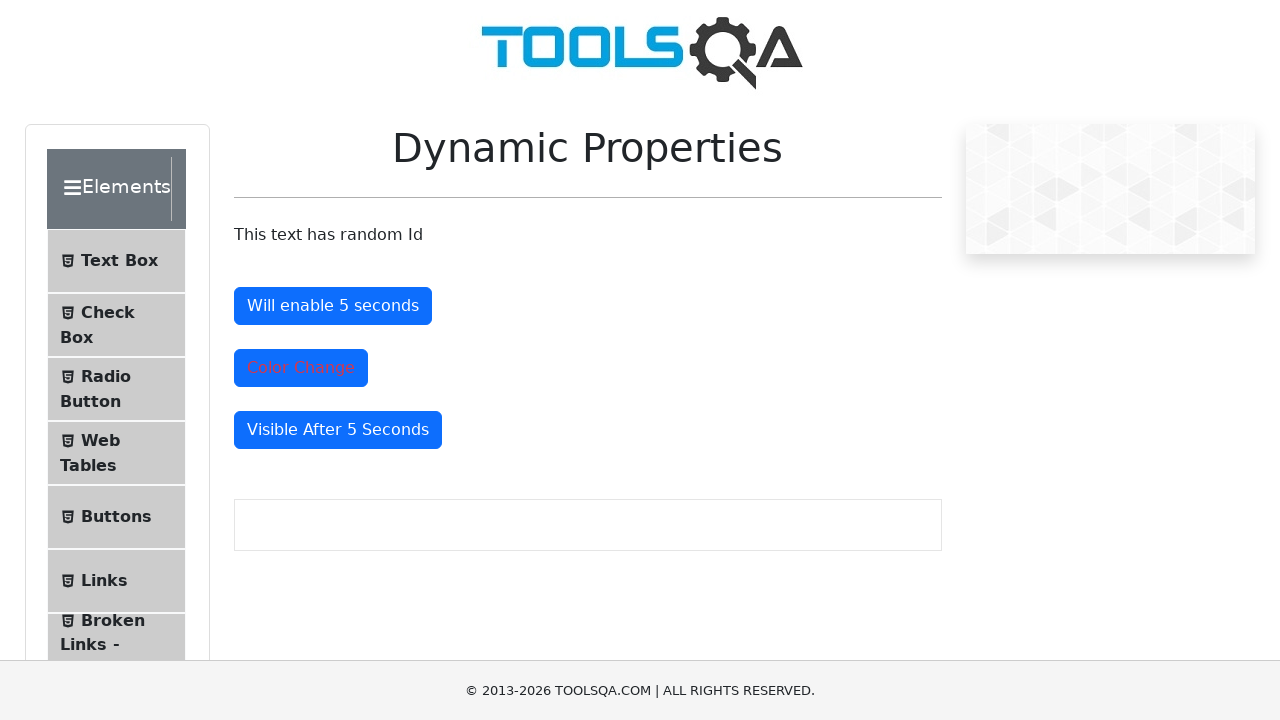

Located the 'visibleAfter' button element
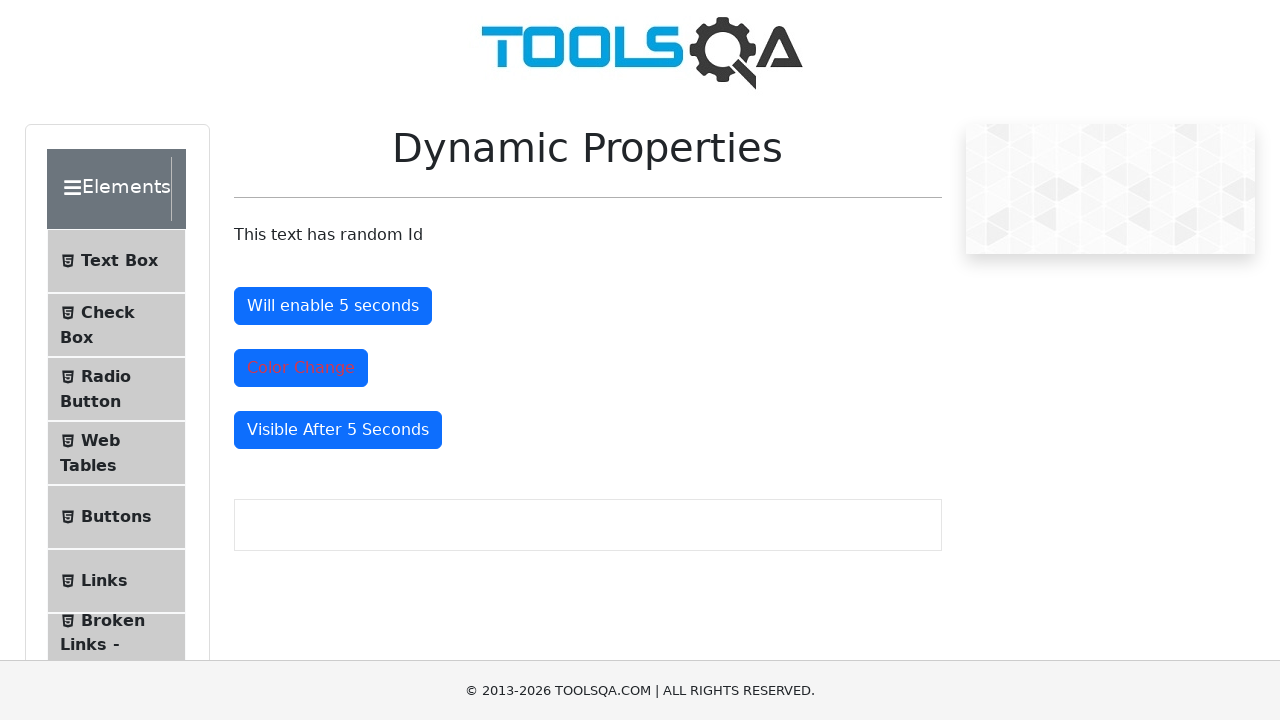

Verified that the 'visibleAfter' button is visible
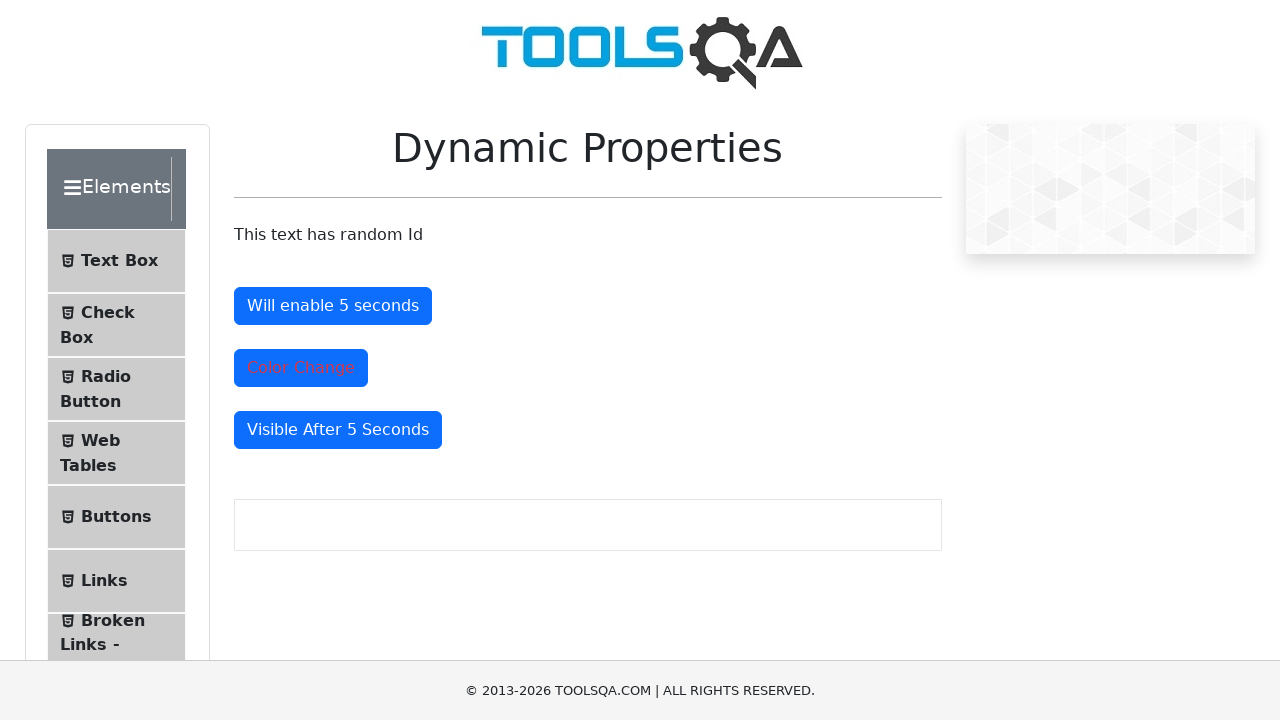

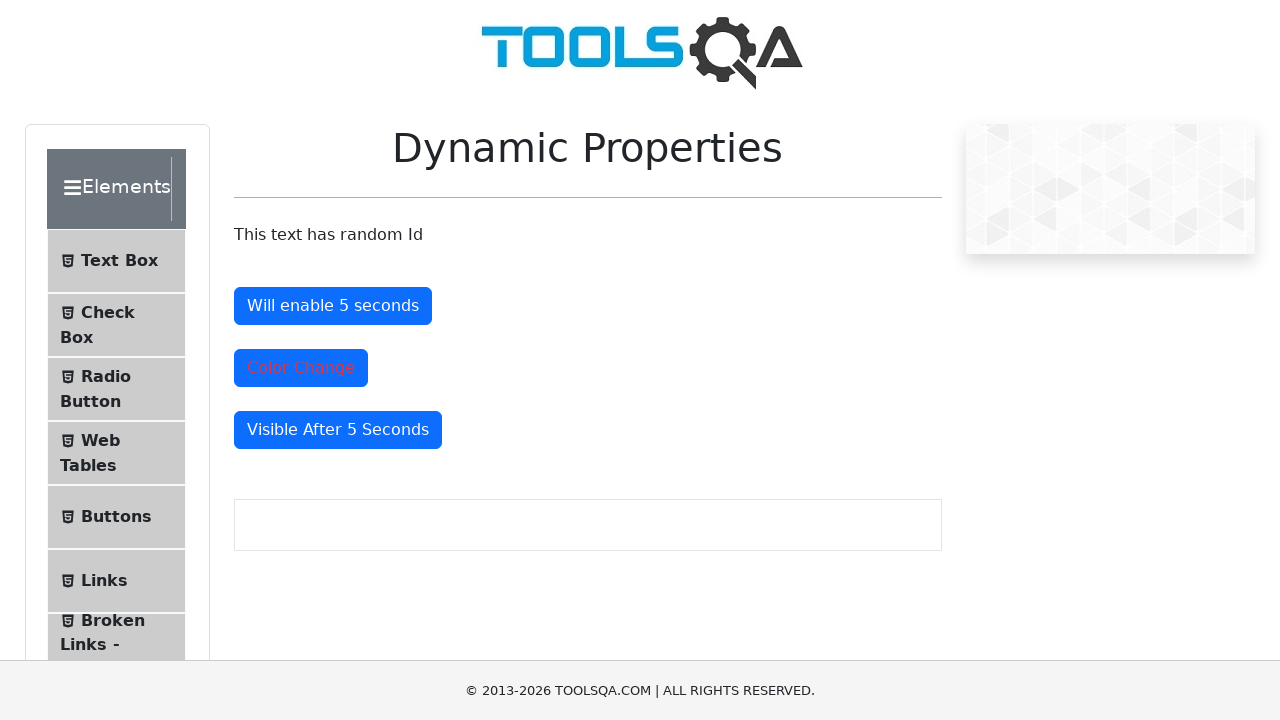